Tests window handling functionality by clicking a link that opens Google in a new window, then switches back to the parent window and verifies the page title

Starting URL: https://seleniumpractise.blogspot.com/2017/07/multiple-window-examples.html

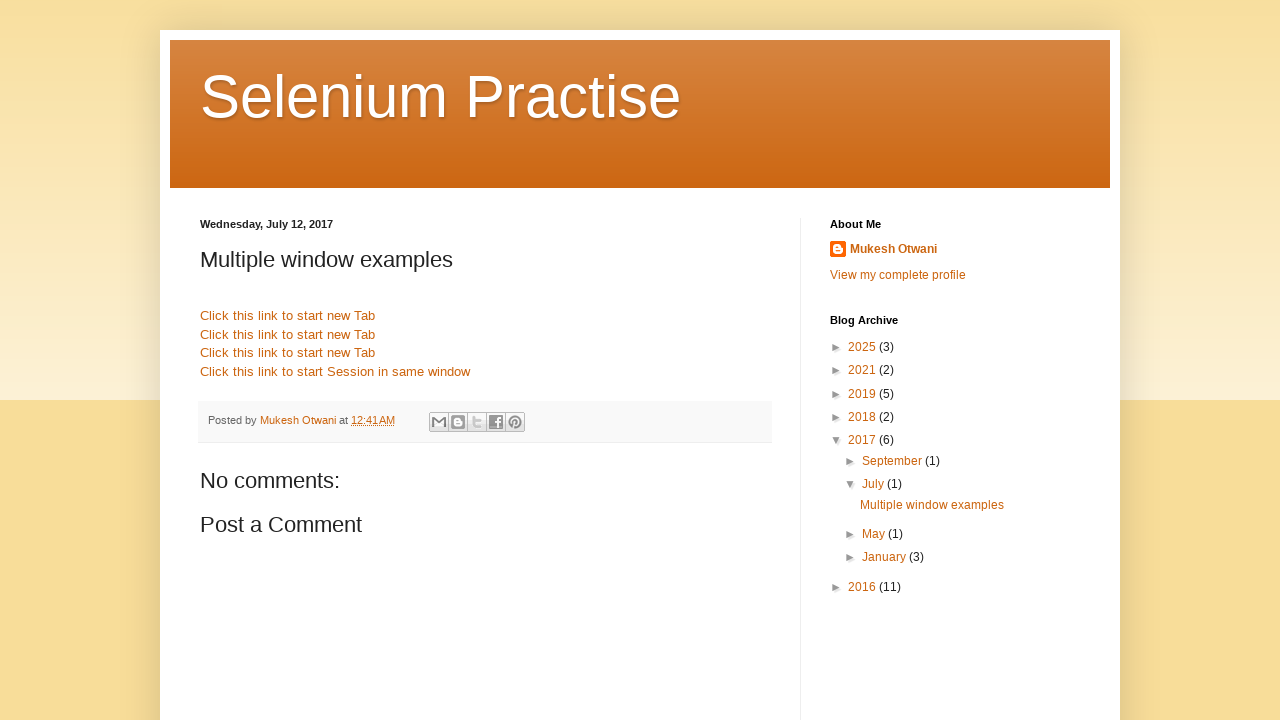

Waited for page to load - domcontentloaded state reached
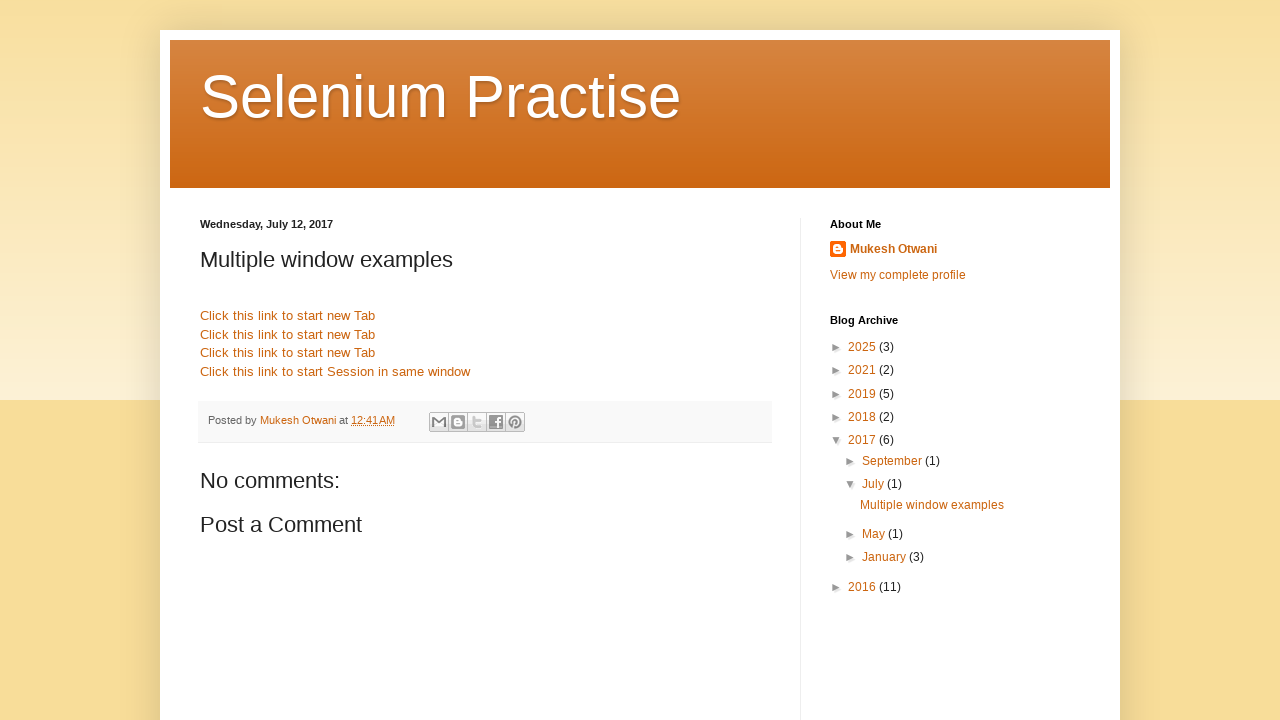

Clicked Google link that opens in a new window at (288, 316) on a[href='//www.google.com']
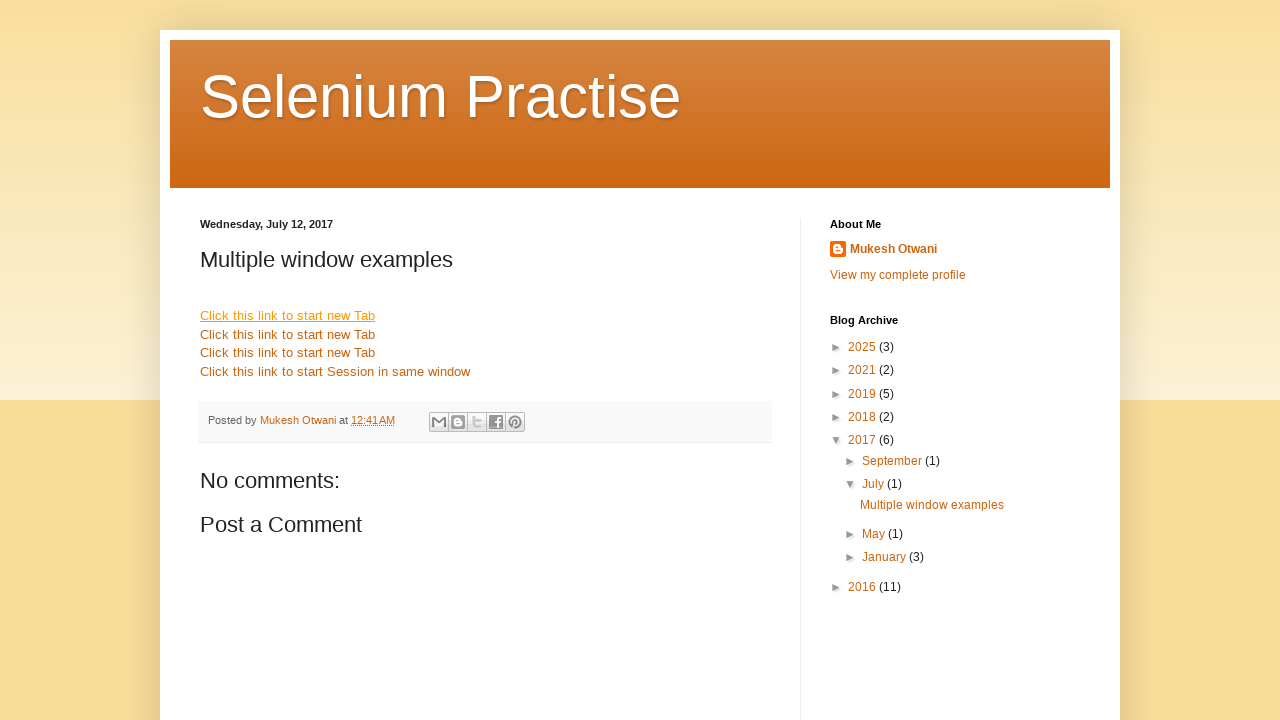

Captured new page object from newly opened window
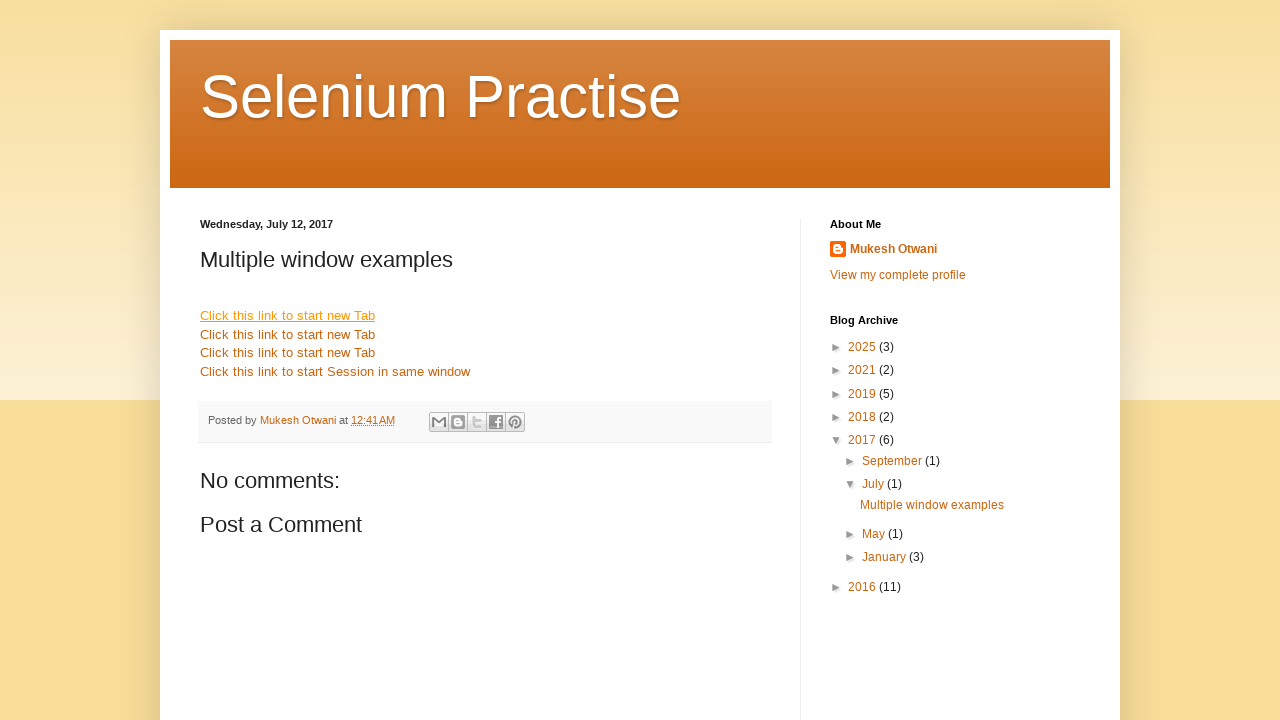

Waited for new page to load - domcontentloaded state reached
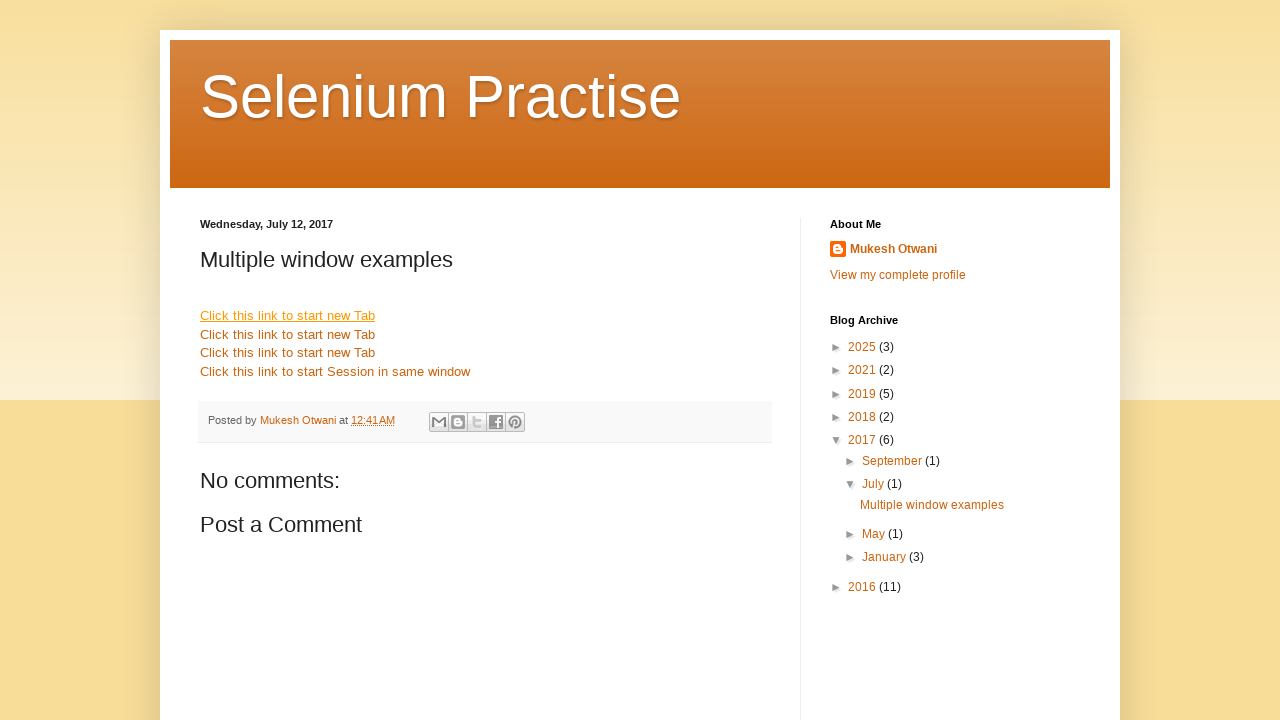

Brought original page back to front
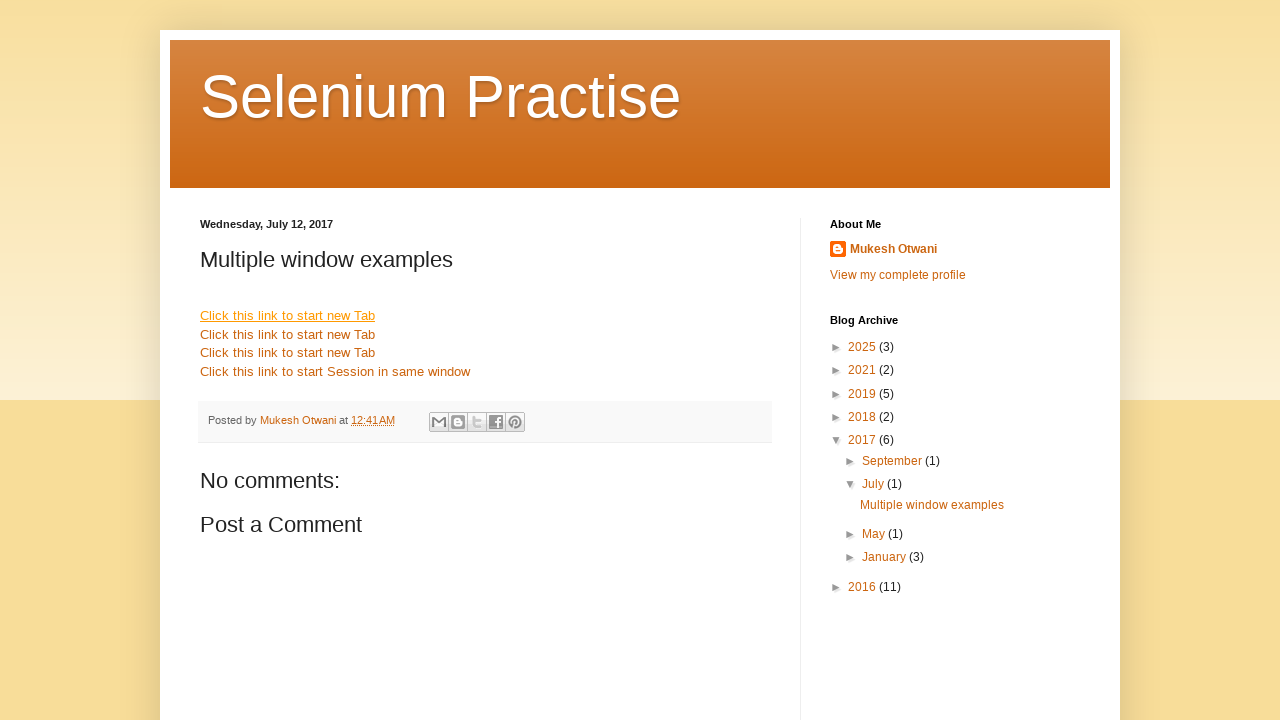

Retrieved parent window title: 'Selenium Practise: Multiple window examples'
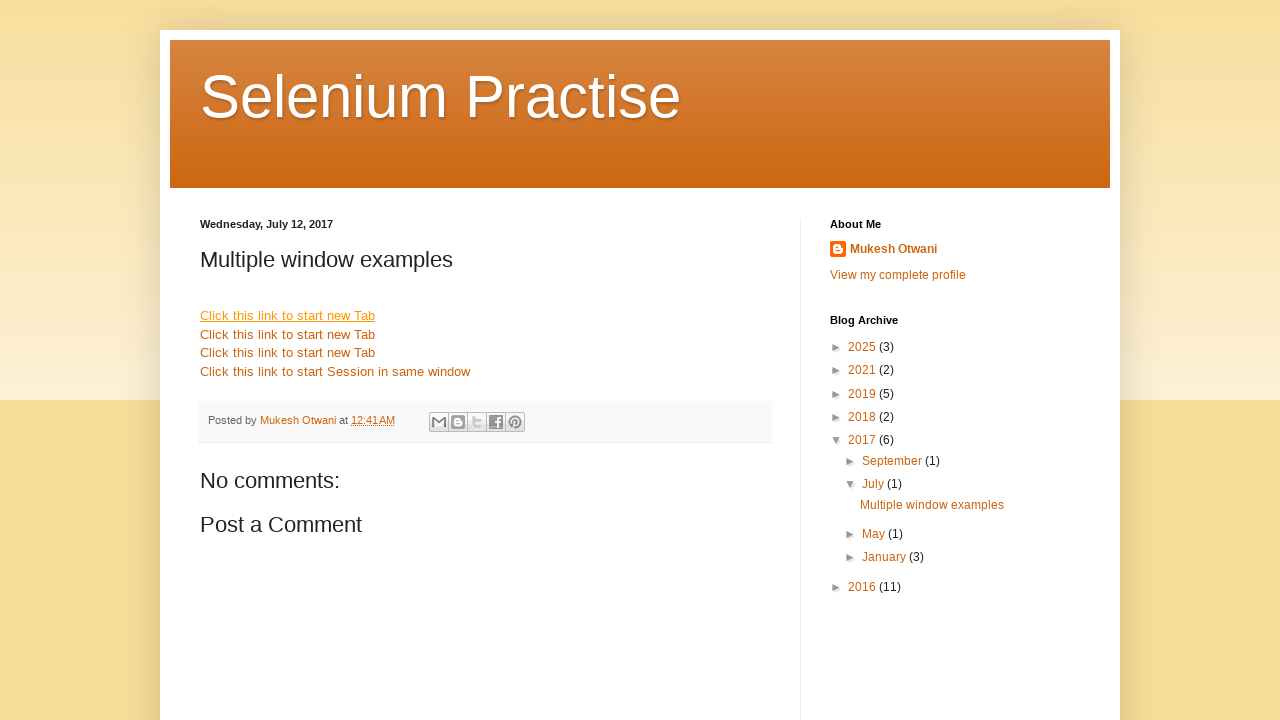

Printed page title to console
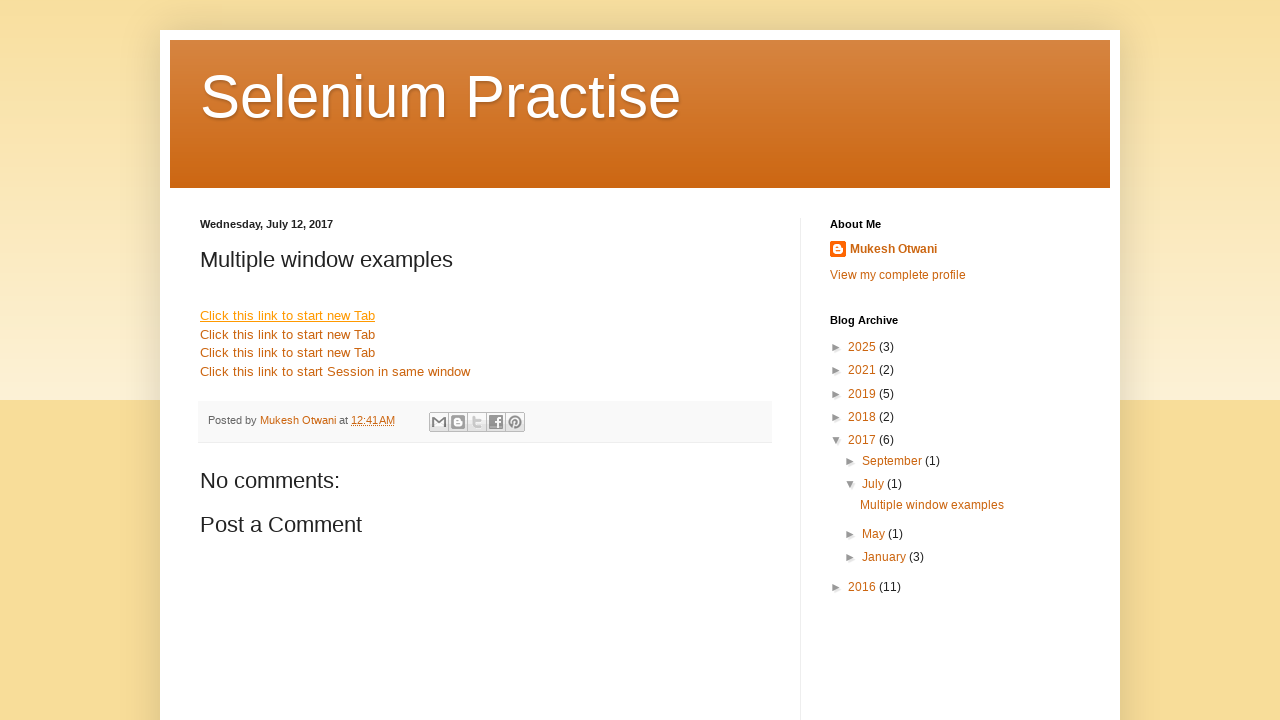

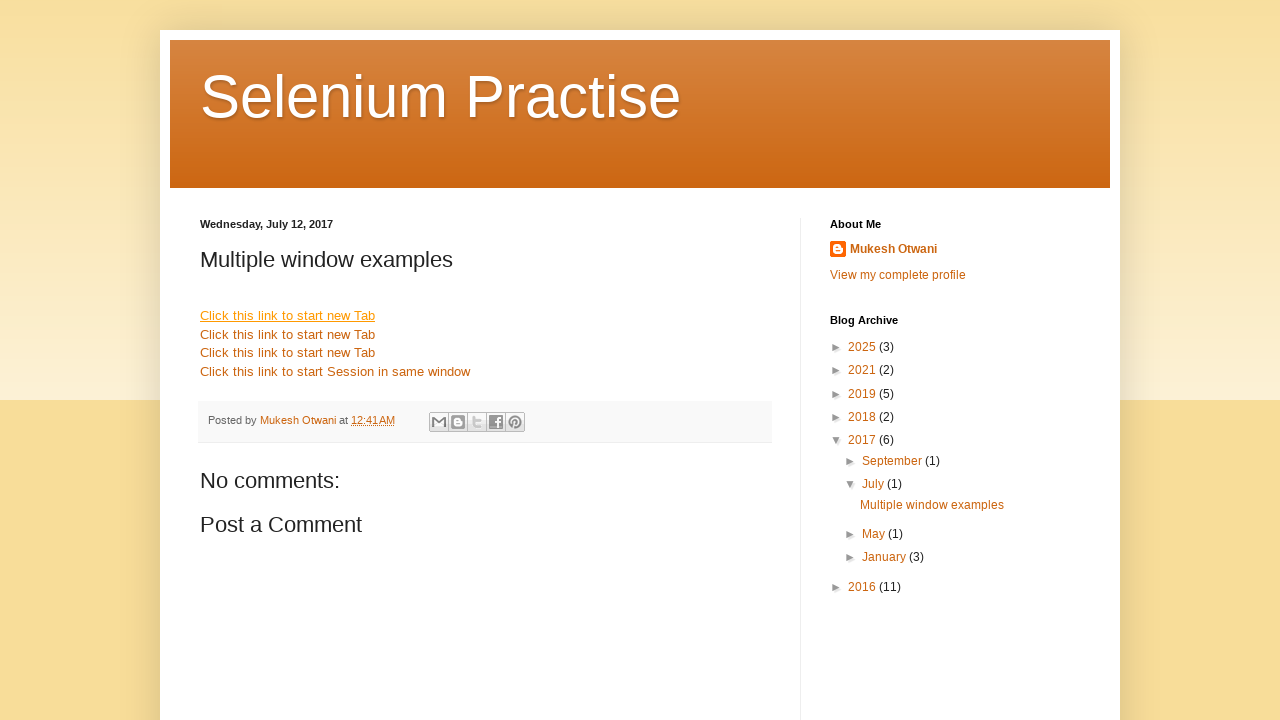